Tests DuckDuckGo search functionality by entering "Selenium" as a search term and clicking the search button to view results.

Starting URL: https://duckduckgo.com/

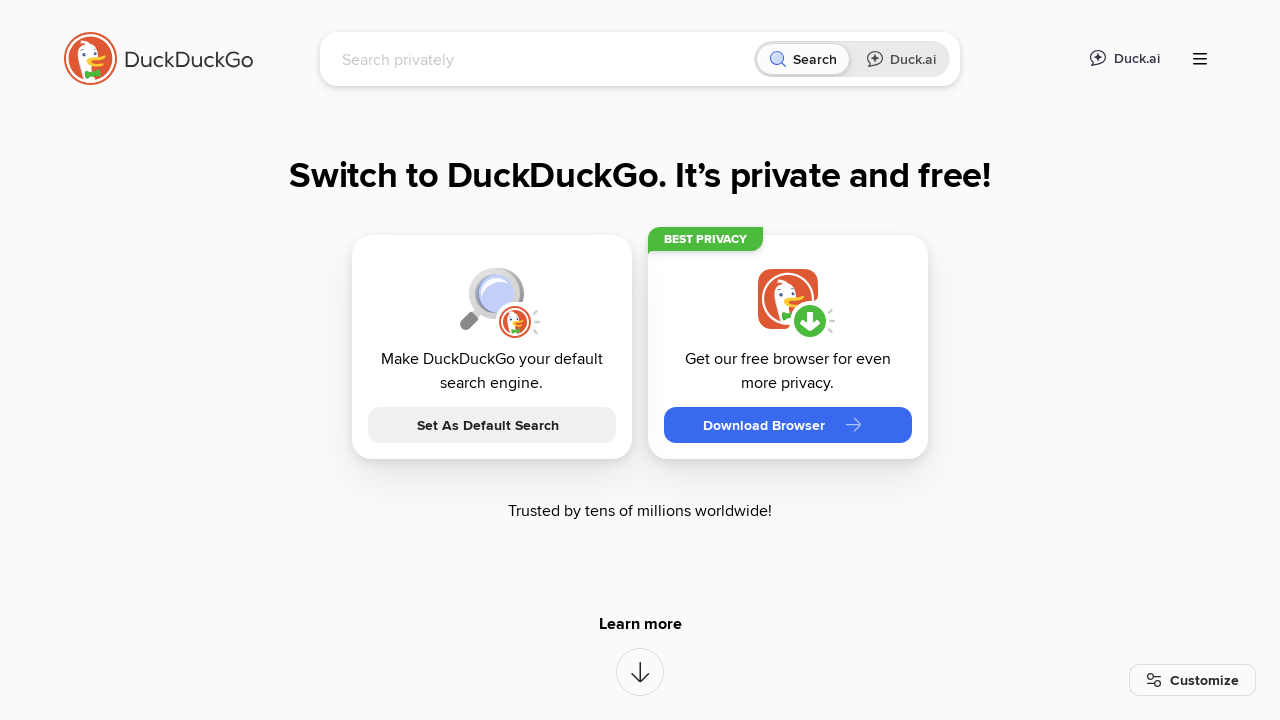

Filled search box with 'Selenium' on #searchbox_input
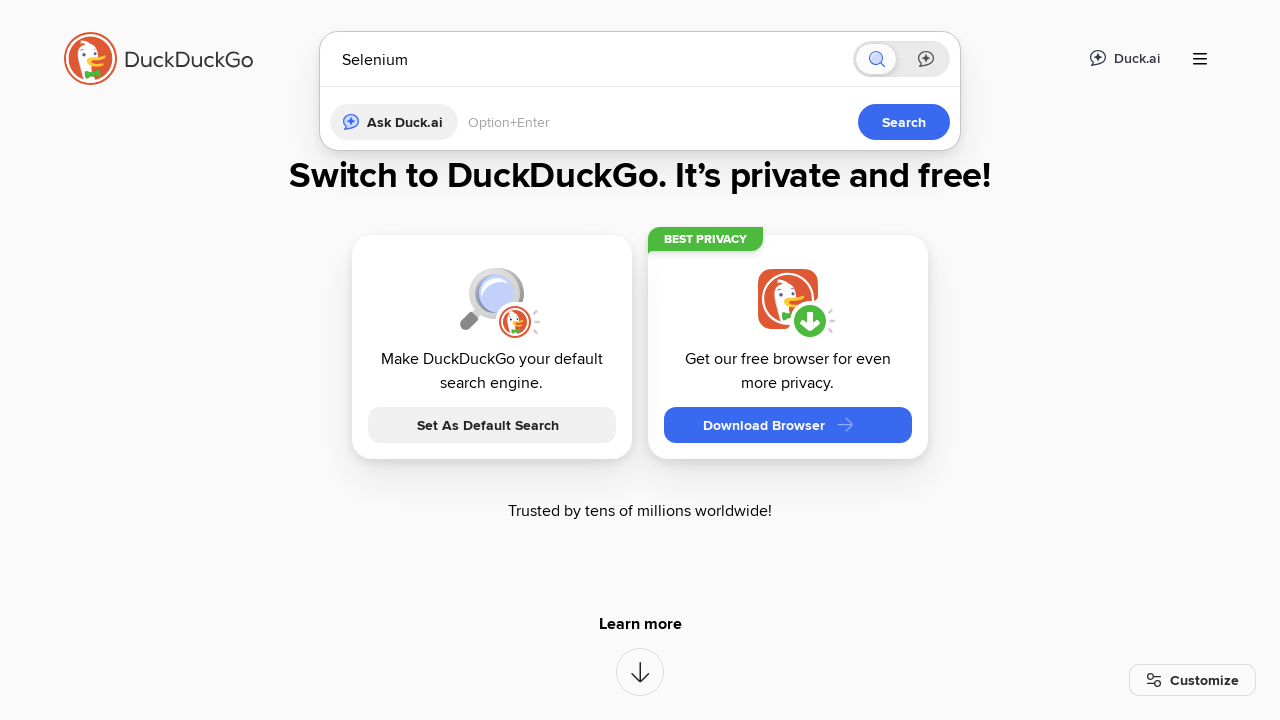

Clicked search button to execute DuckDuckGo search at (881, 59) on button[aria-label='Search']
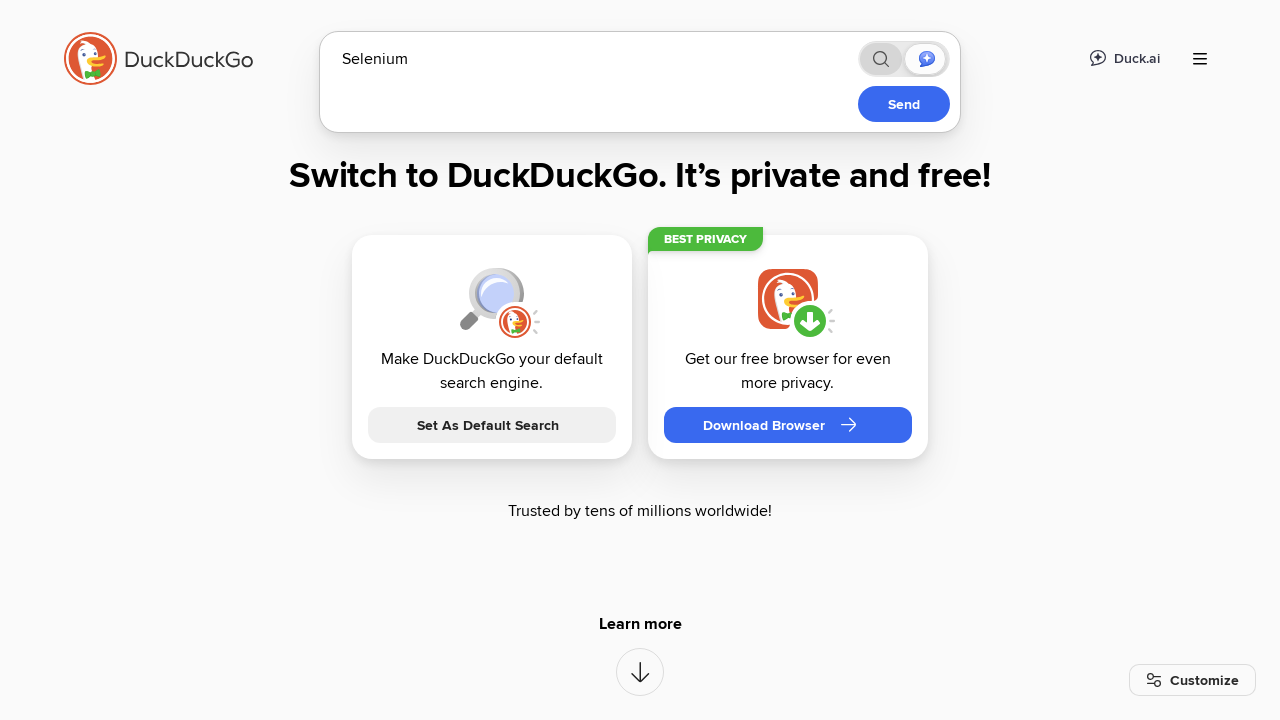

Search results page loaded successfully
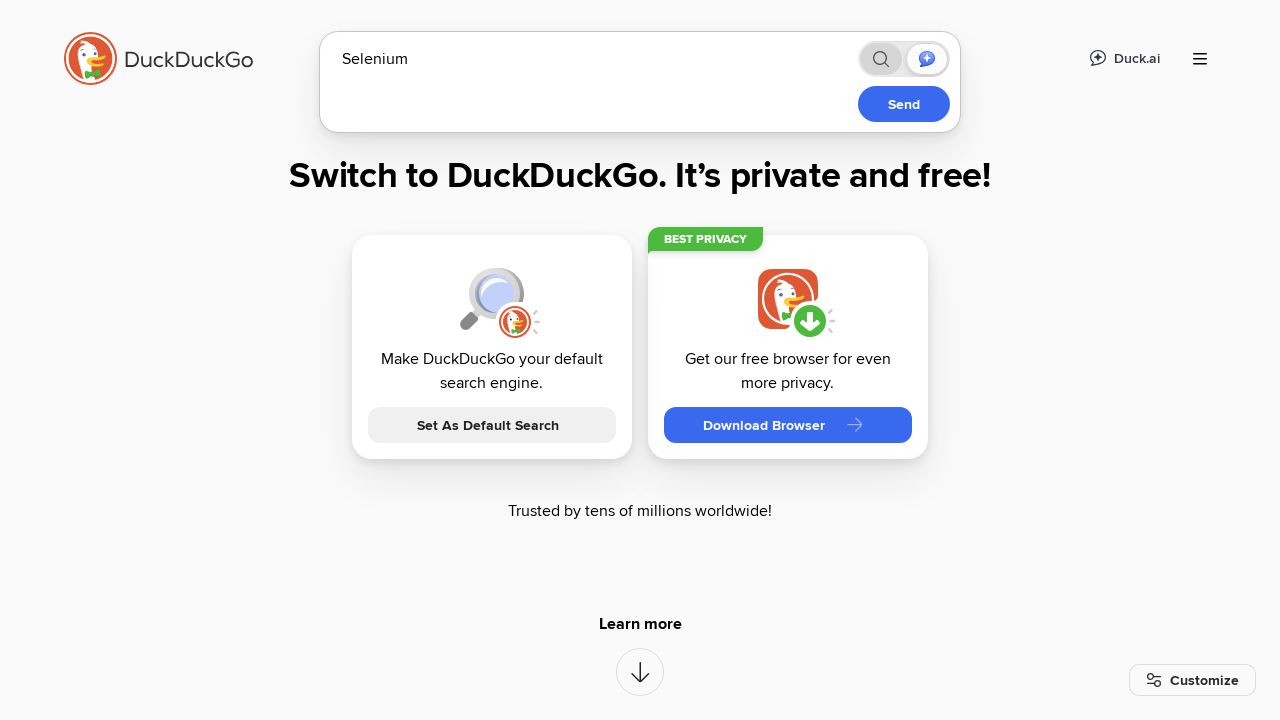

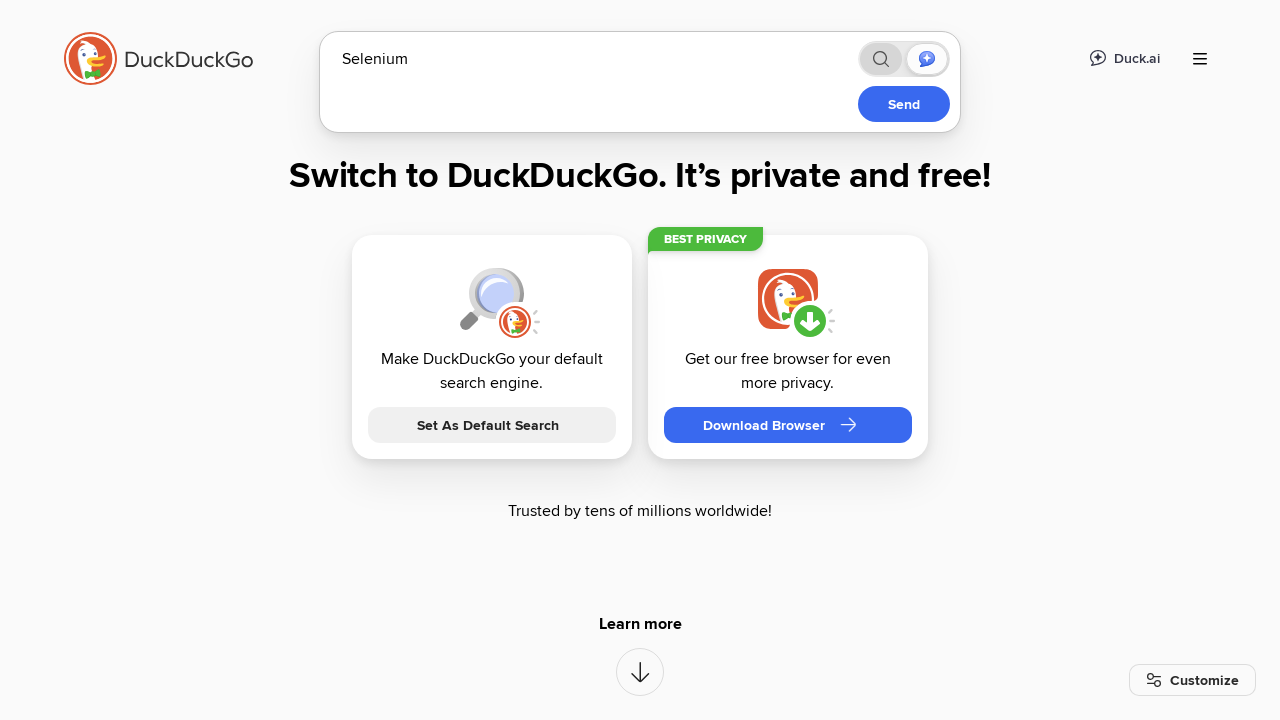